Tests drag and drop functionality on jQuery UI demo page by dragging an element and dropping it onto a target area

Starting URL: https://jqueryui.com/droppable

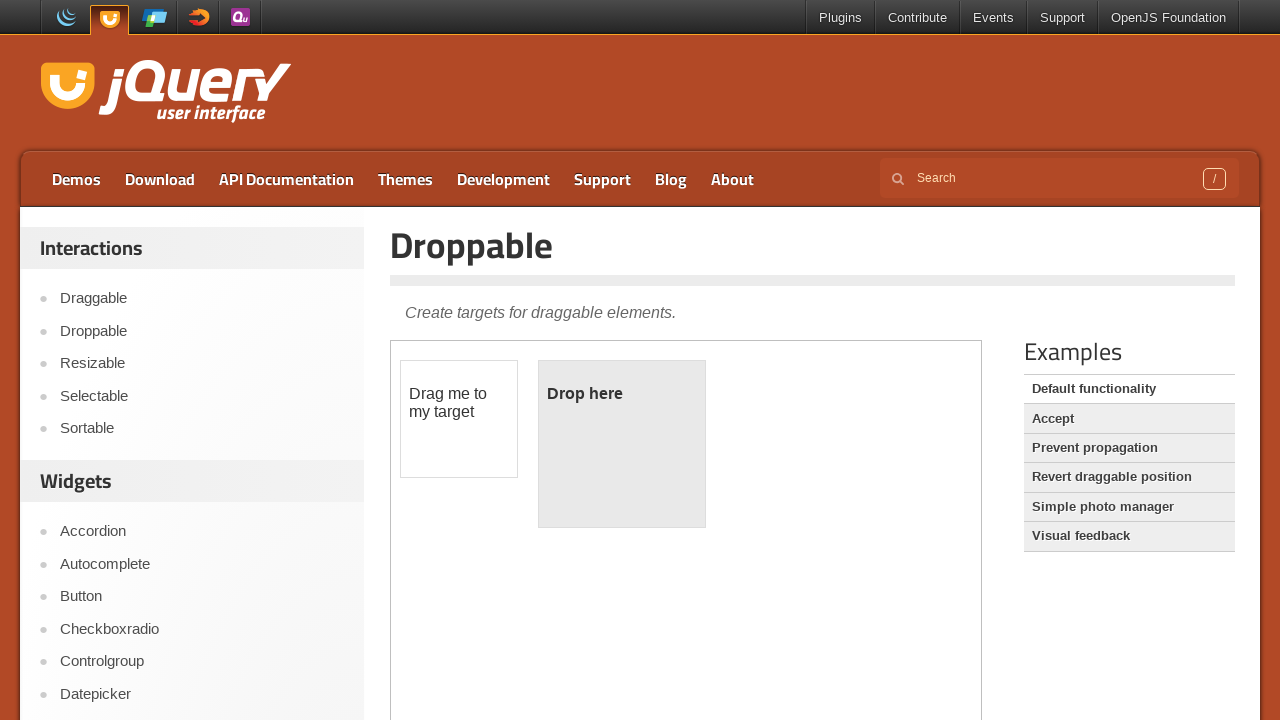

Located iframe containing drag and drop demo
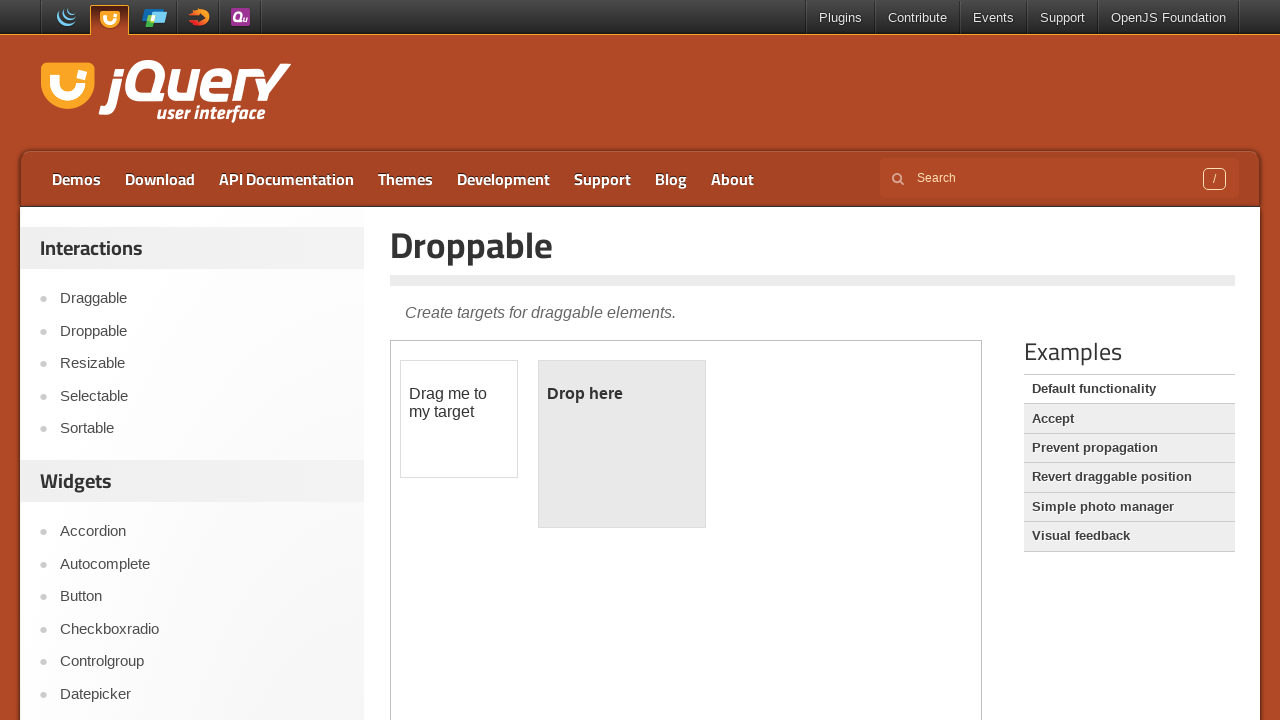

Located draggable element
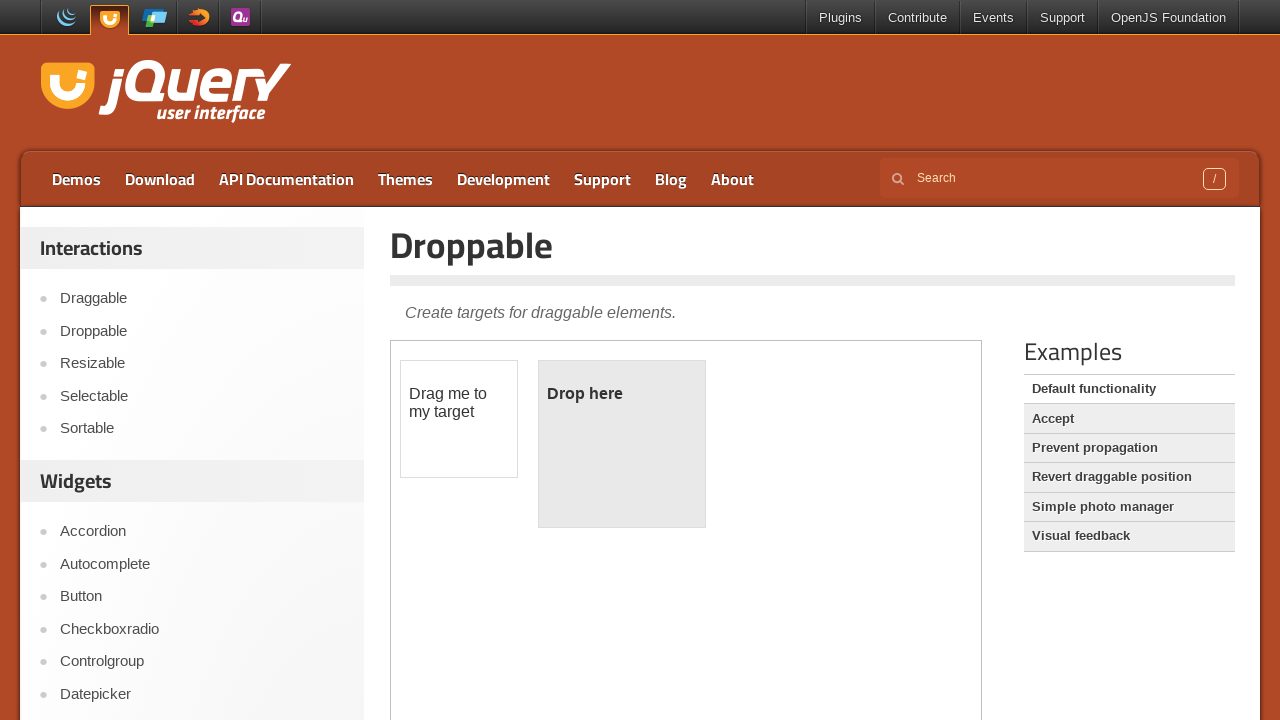

Located droppable target area
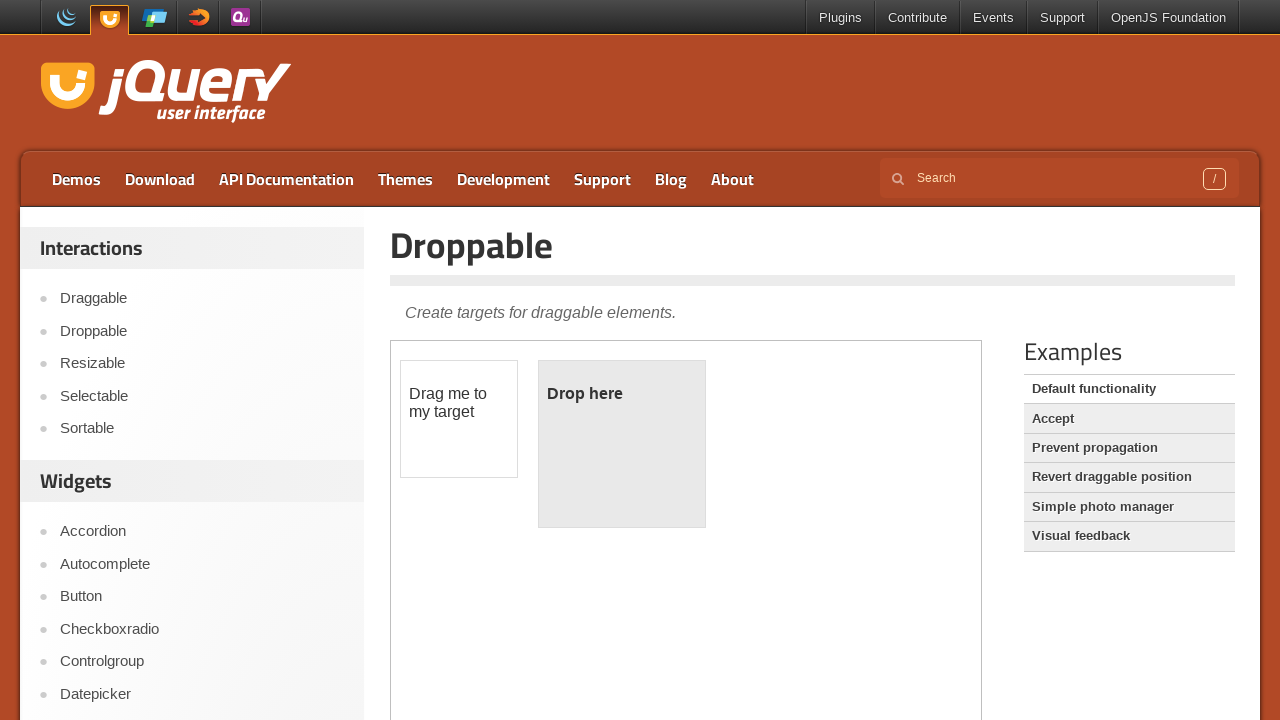

Dragged element onto droppable target area at (622, 444)
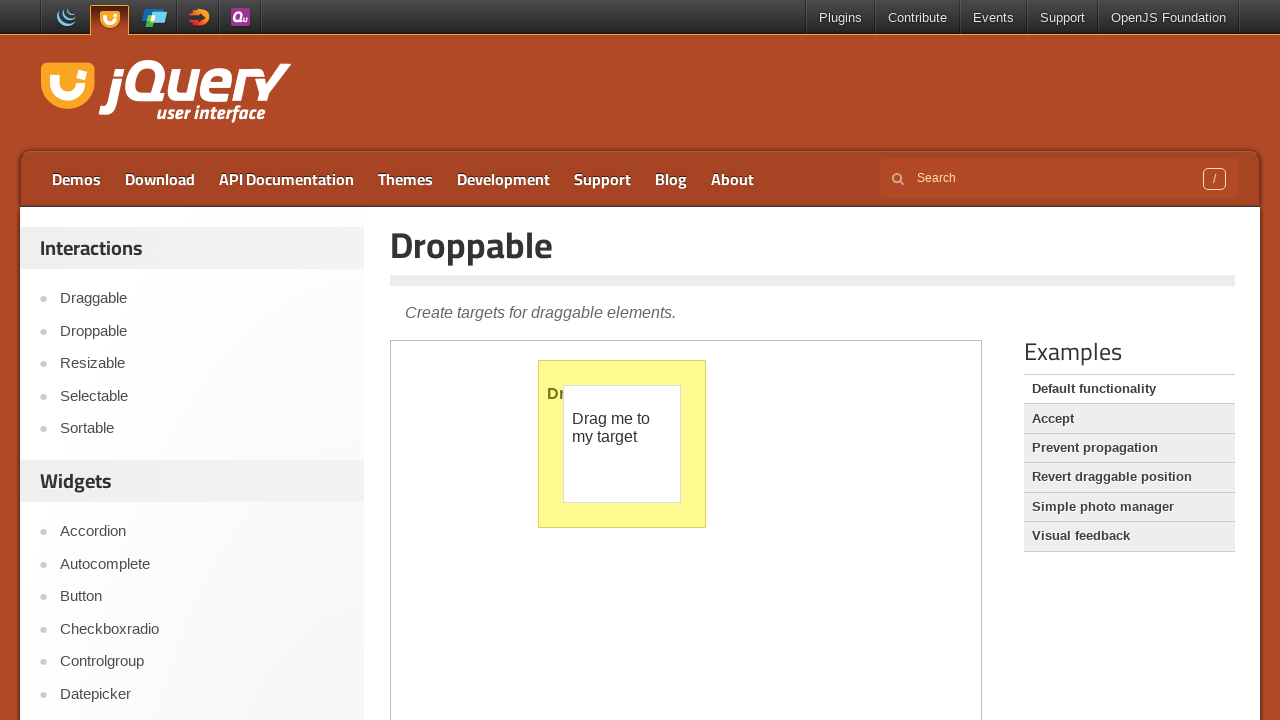

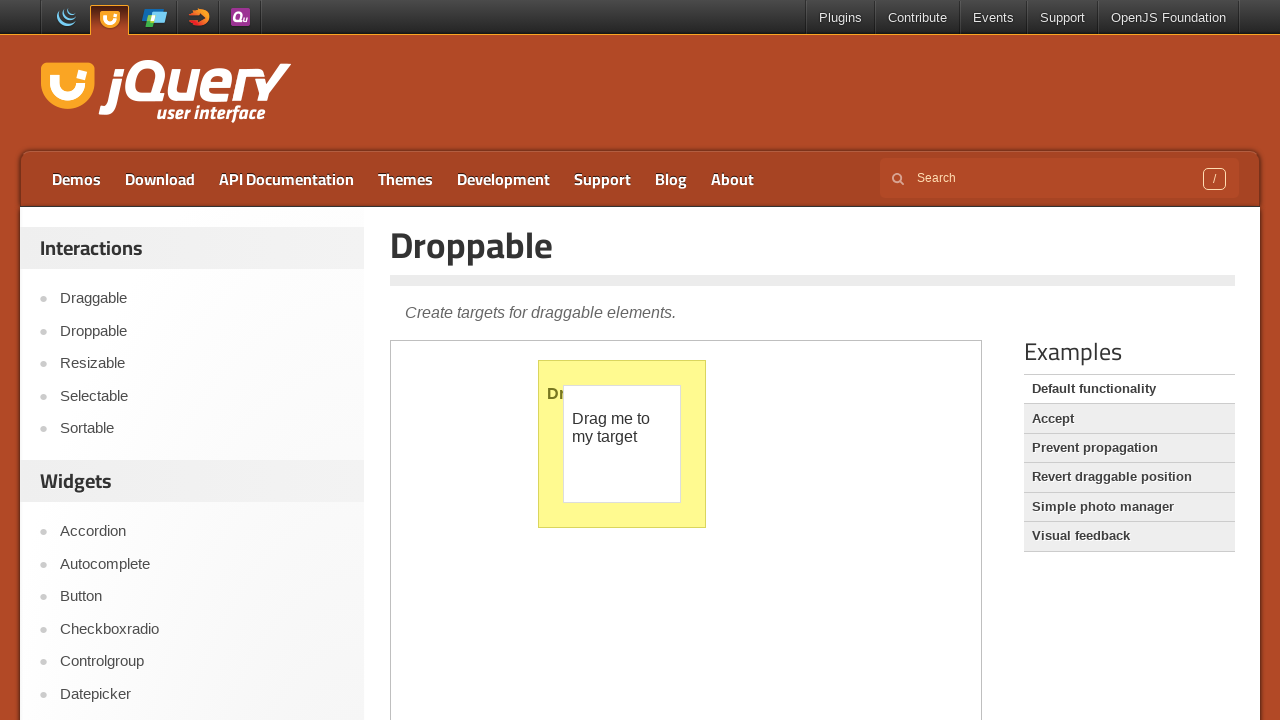